Tests clicking on the Forbidden link that sends an API call returning 403 status

Starting URL: https://demoqa.com/links

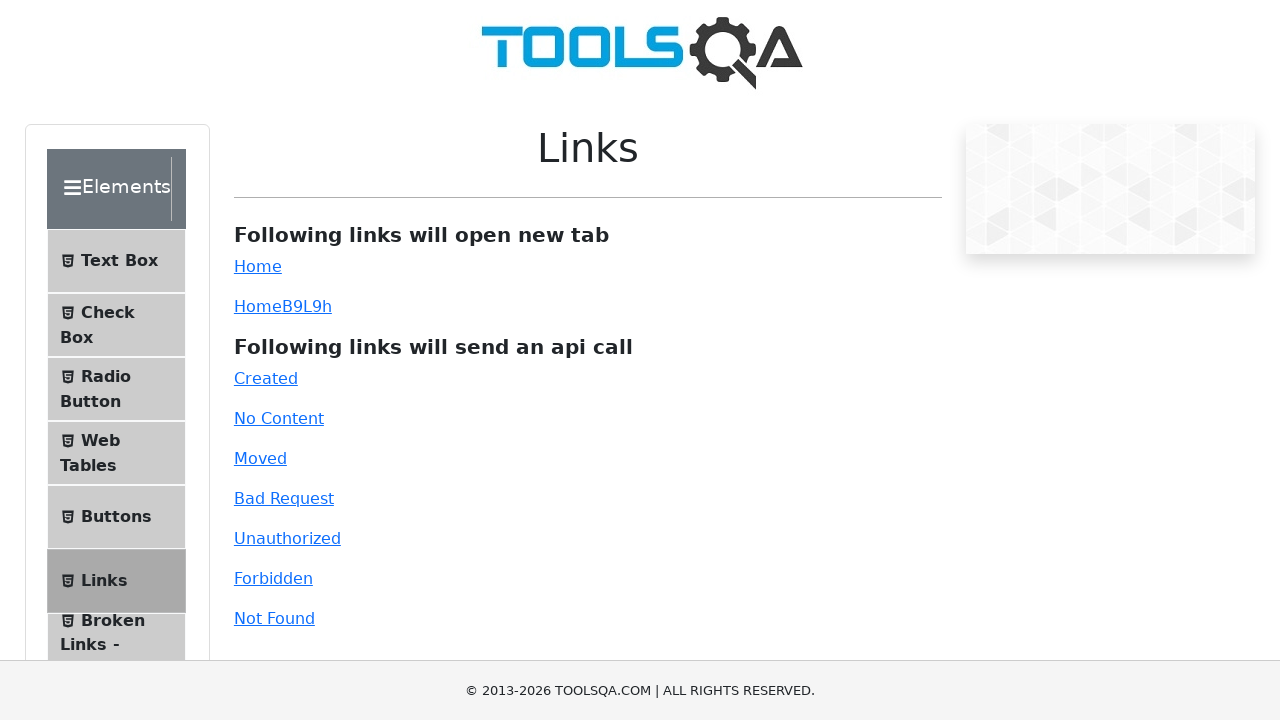

Navigated to https://demoqa.com/links
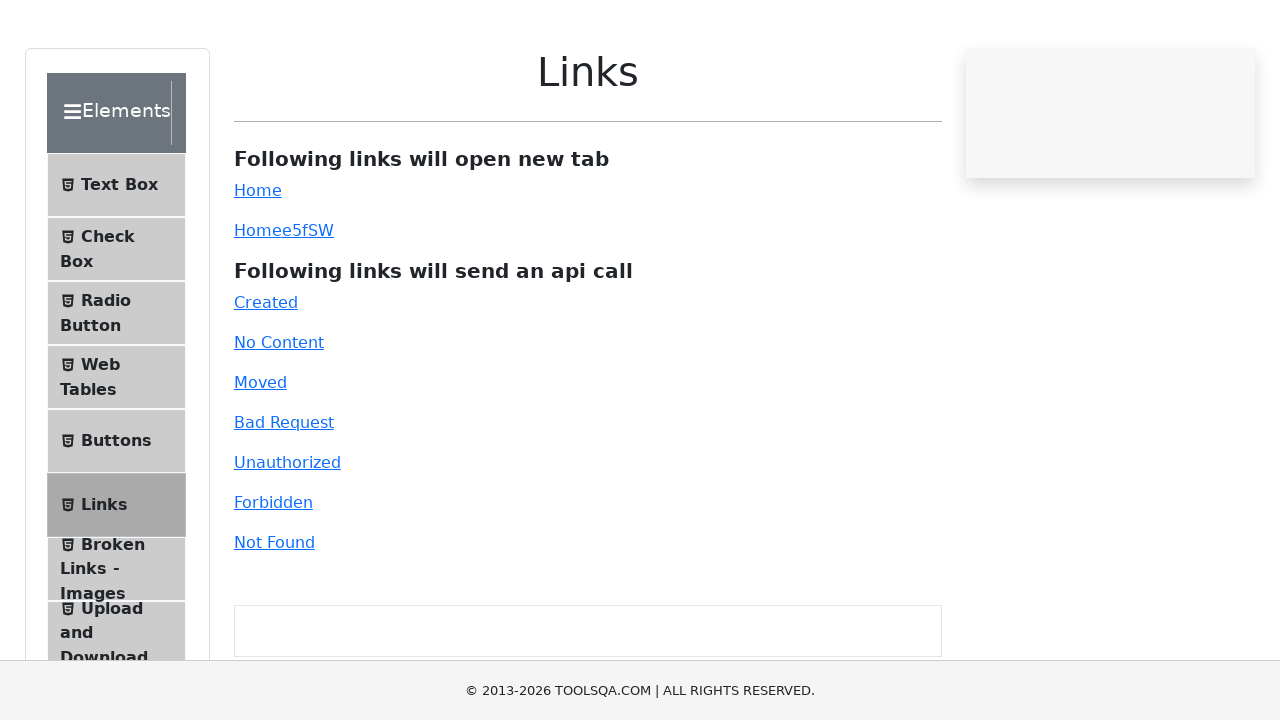

Clicked on the Forbidden link to trigger 403 API response at (273, 578) on #forbidden
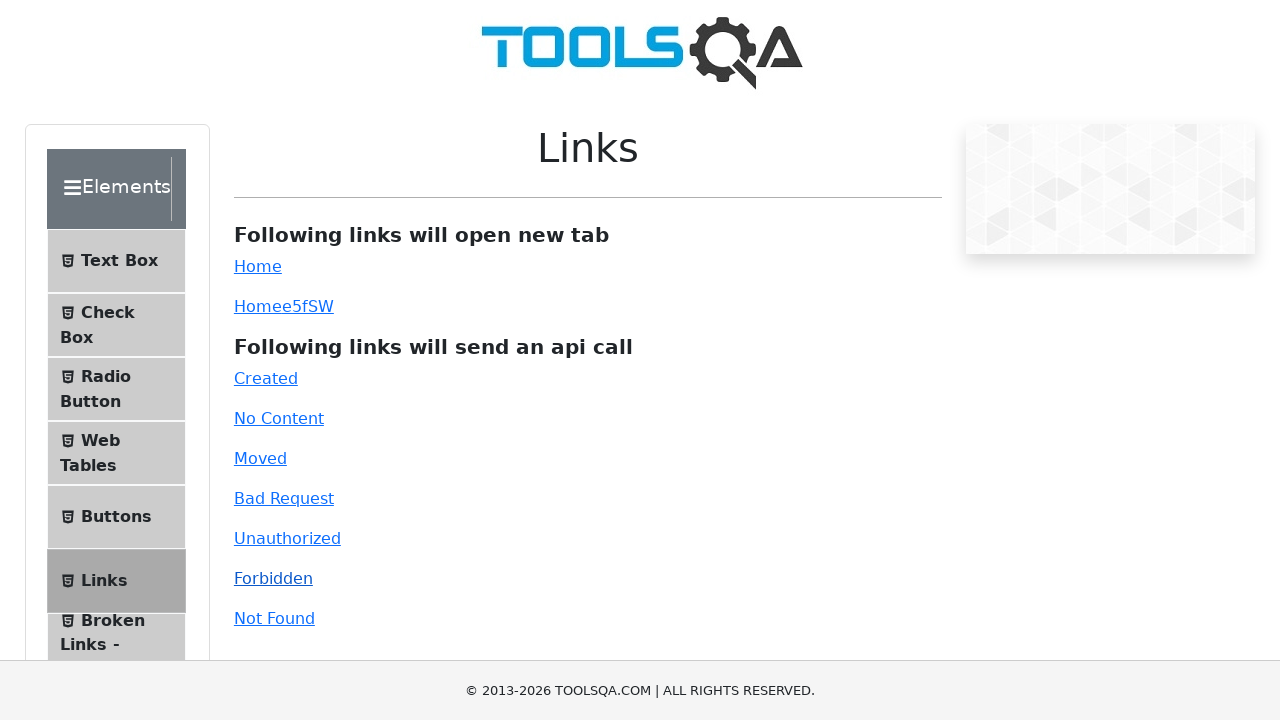

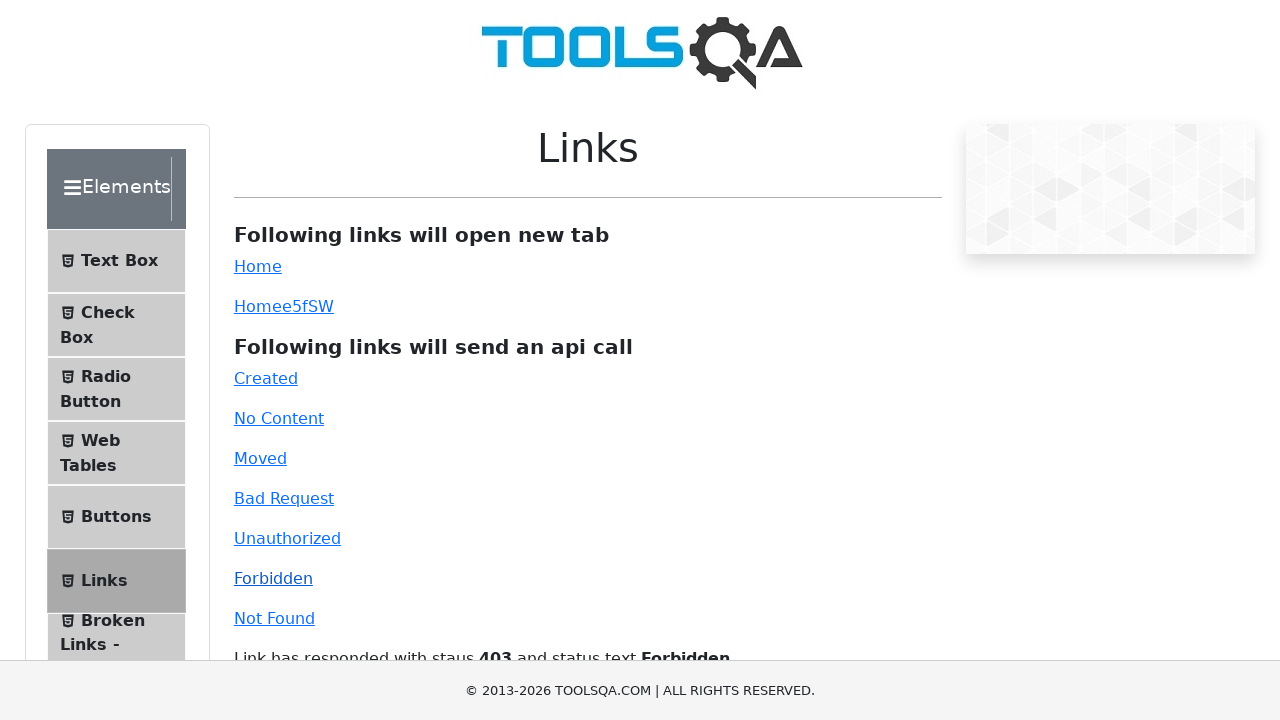